Navigates to Rahul Shetty Academy website and verifies the page loads by getting the page title

Starting URL: https://rahulshettyacademy.com

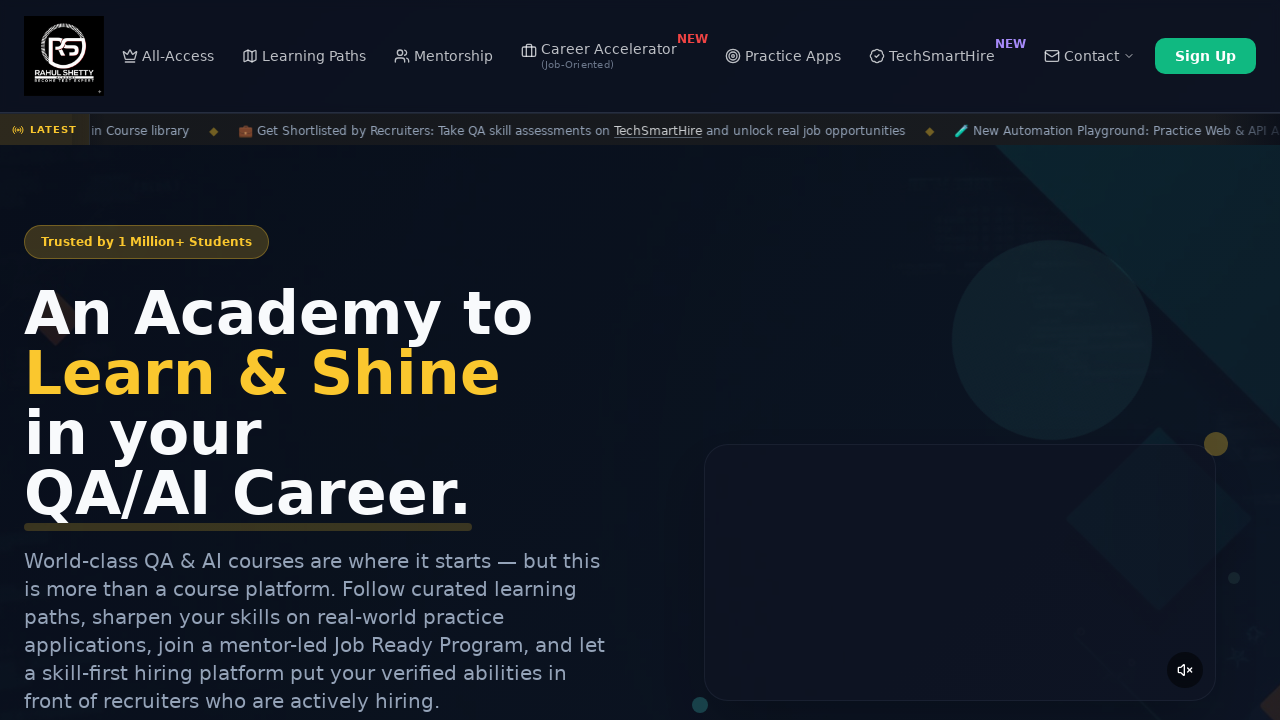

Navigated to https://rahulshettyacademy.com
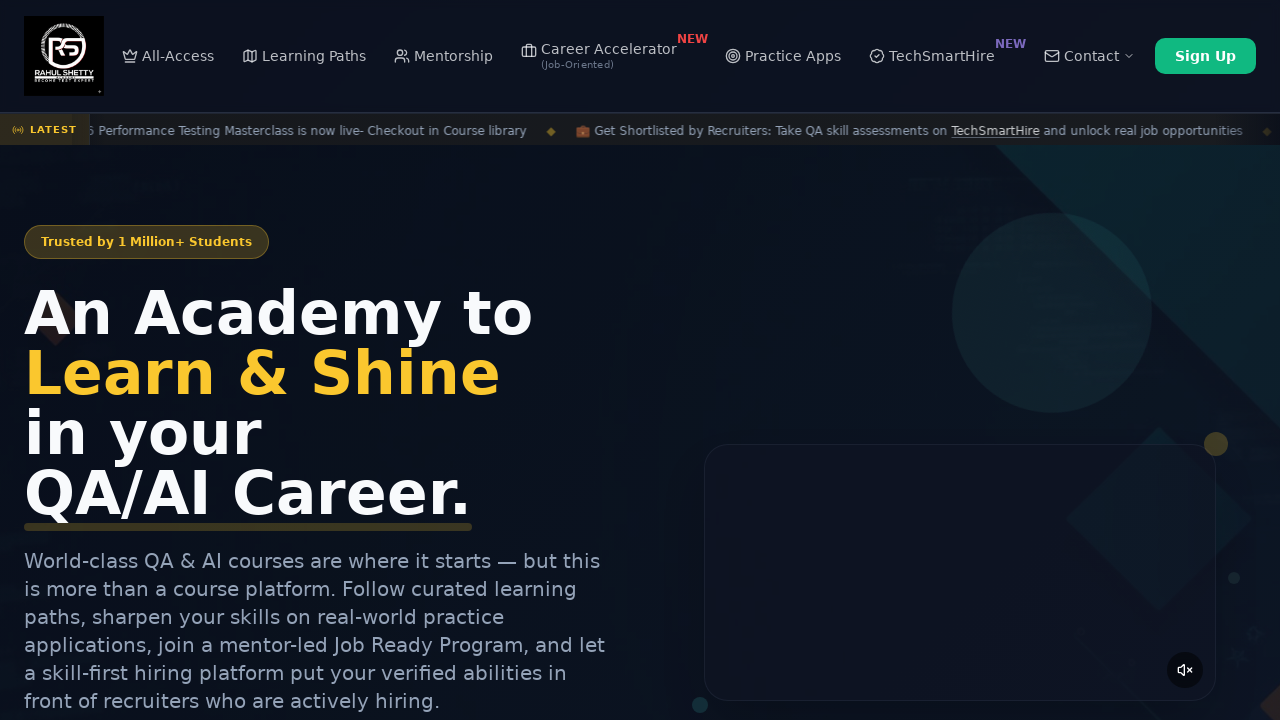

Retrieved page title: Rahul Shetty Academy | QA Automation, Playwright, AI Testing & Online Training
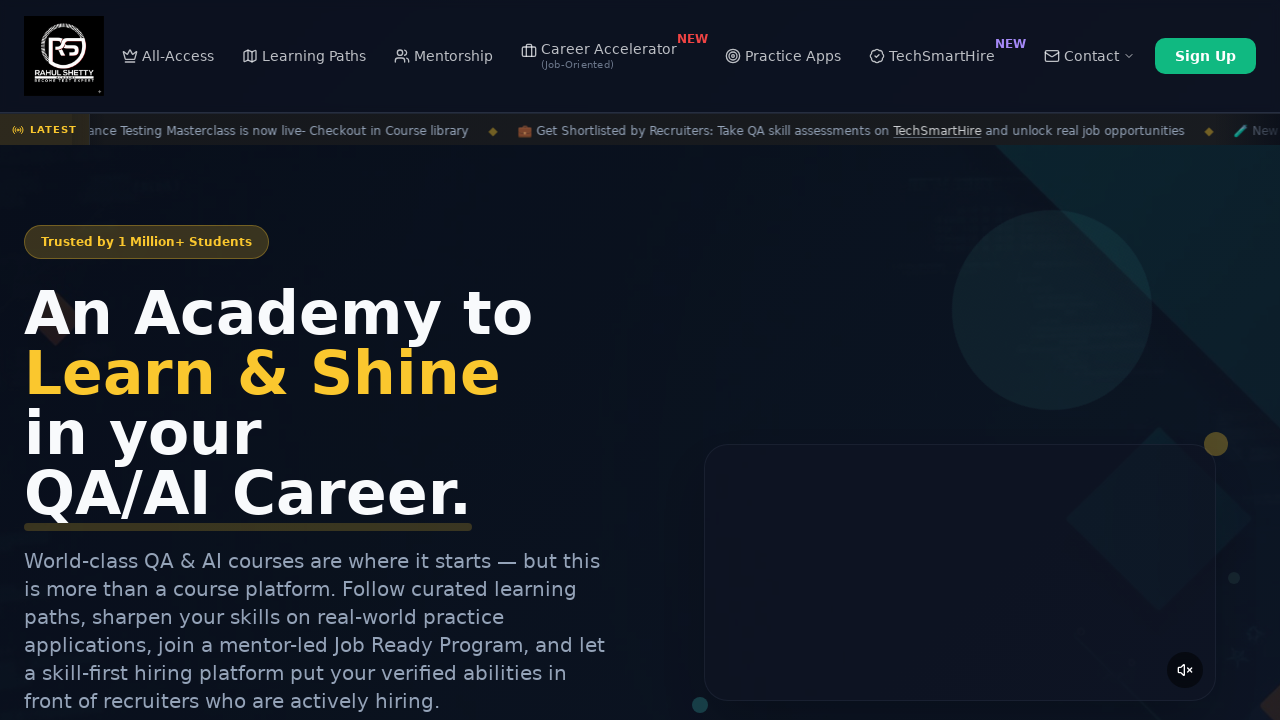

Printed page title to console
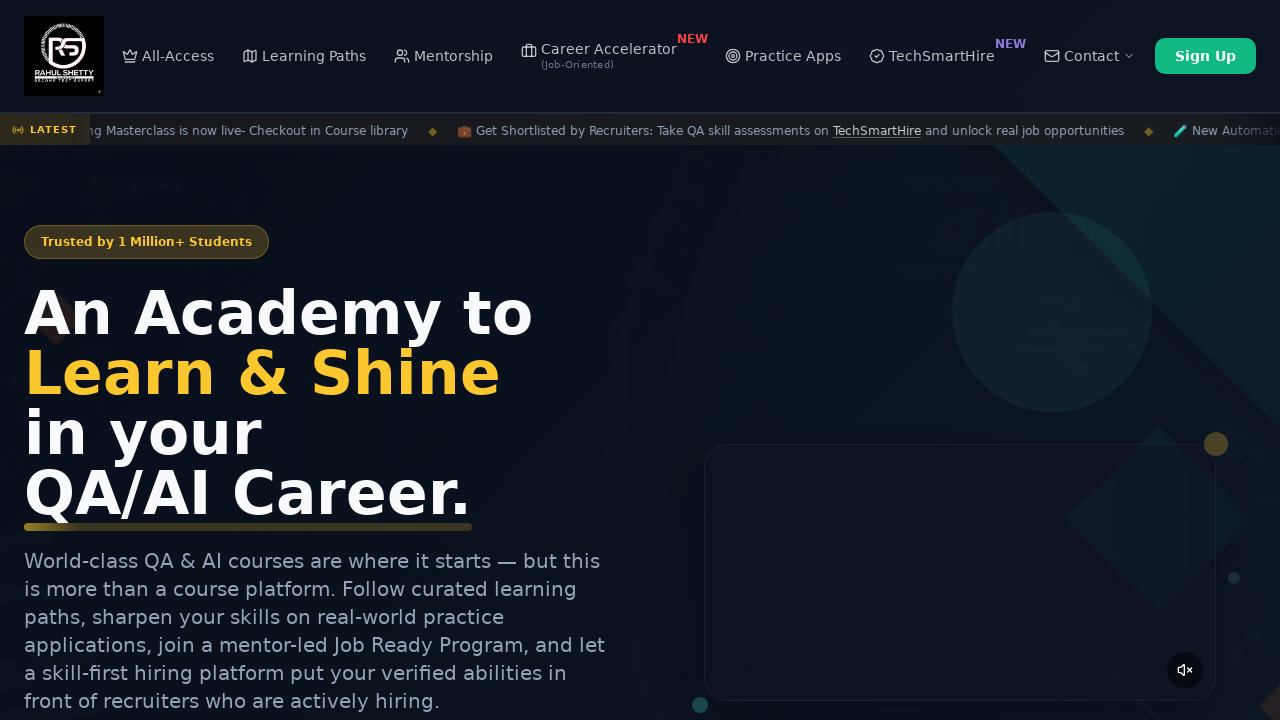

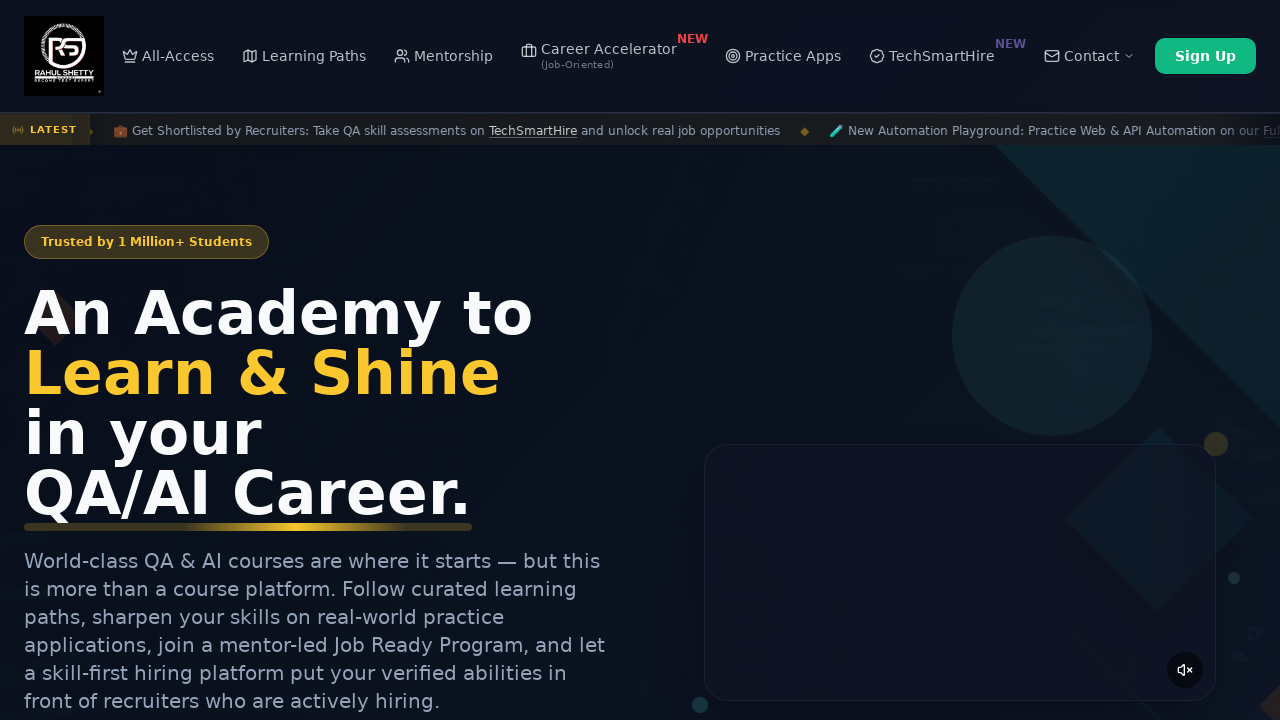